Tests handling of a timed alert popup by clicking a button that triggers an alert after a delay, then accepting the alert

Starting URL: https://demoqa.com/alerts

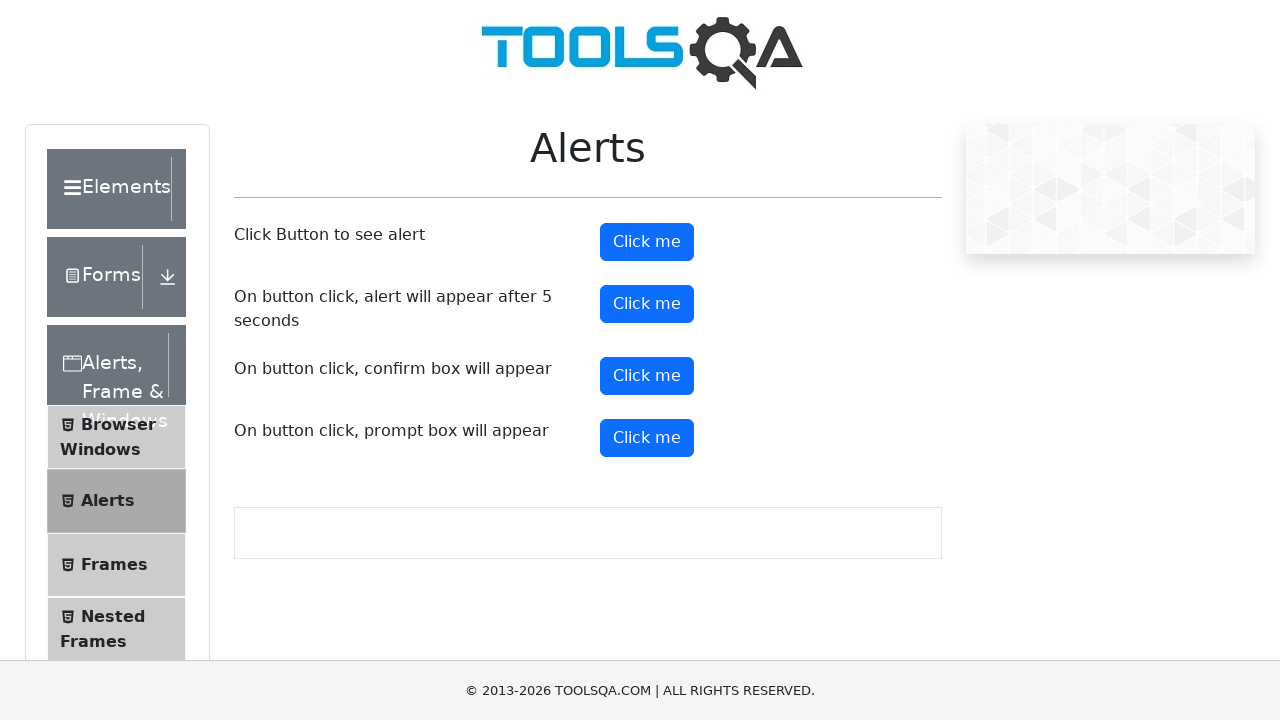

Clicked button to trigger timed alert popup at (647, 304) on #timerAlertButton
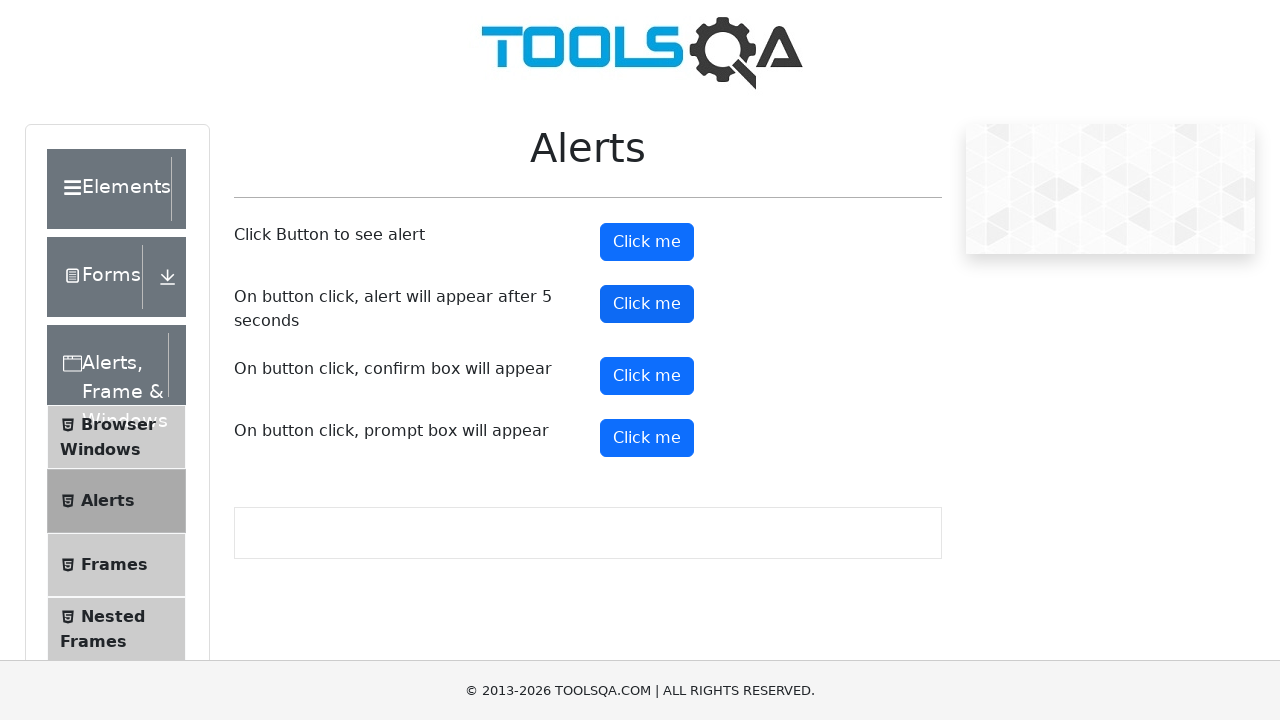

Waited 5 seconds for timed alert to appear
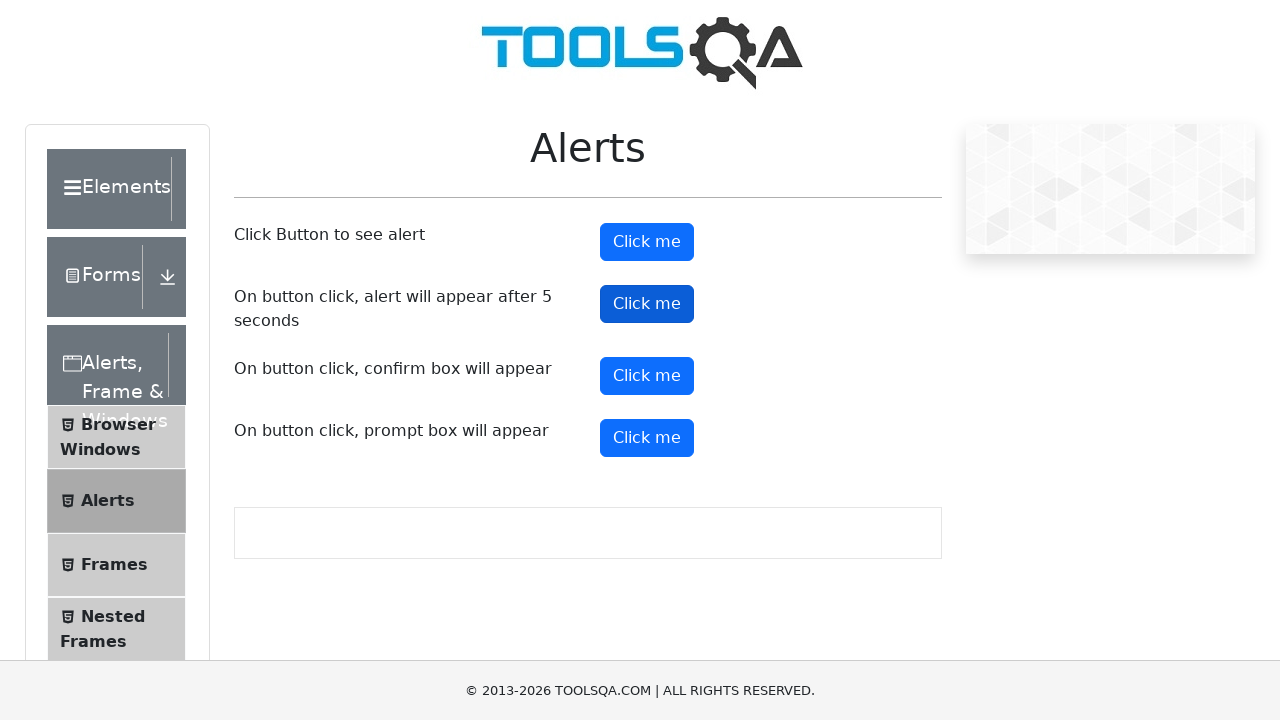

Set up dialog handler to accept alert when it appears
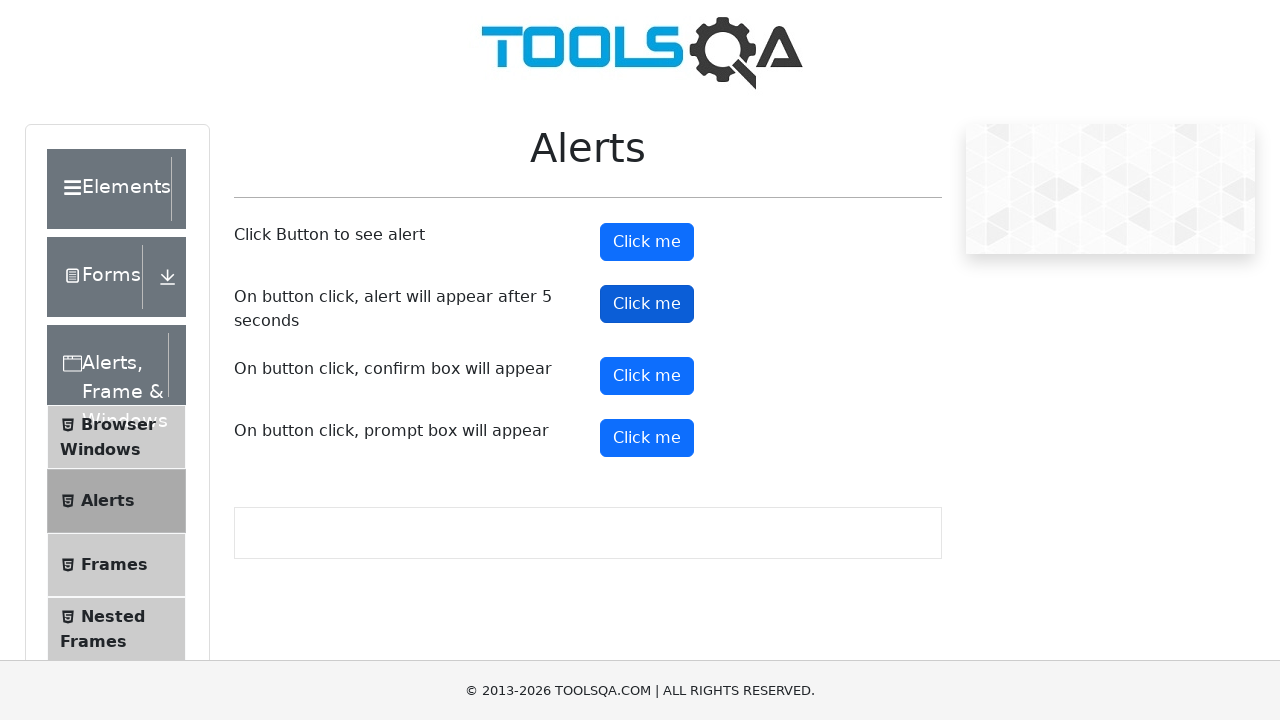

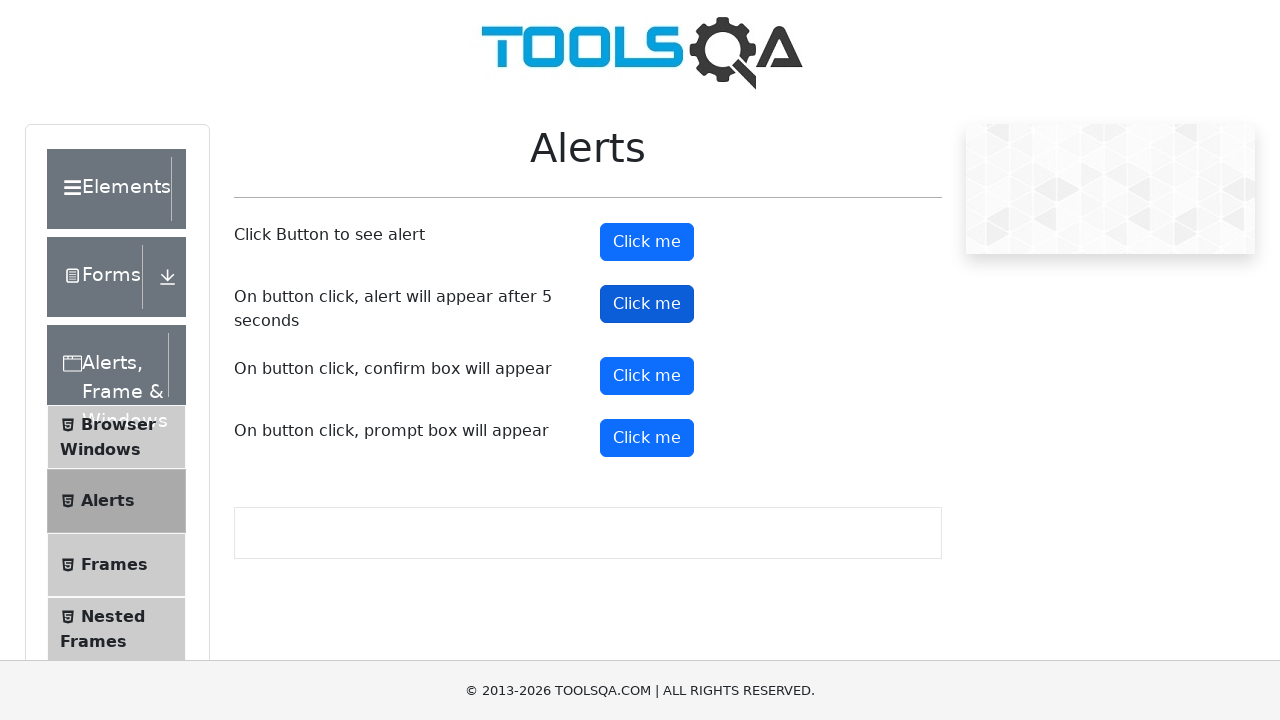